Tests a registration form by filling in first name, last name, and email fields, then submitting the form and verifying the success message appears.

Starting URL: http://suninjuly.github.io/registration1.html

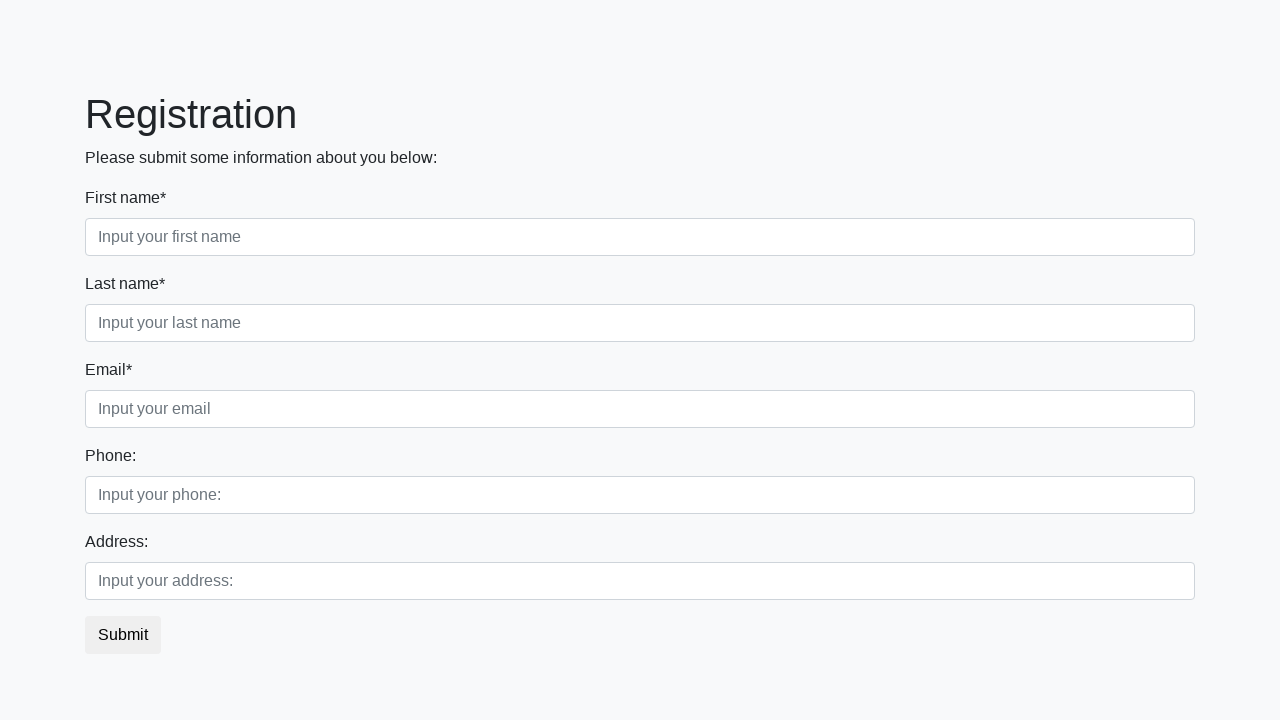

Filled first name field with 'Natalia' on .first_block .first
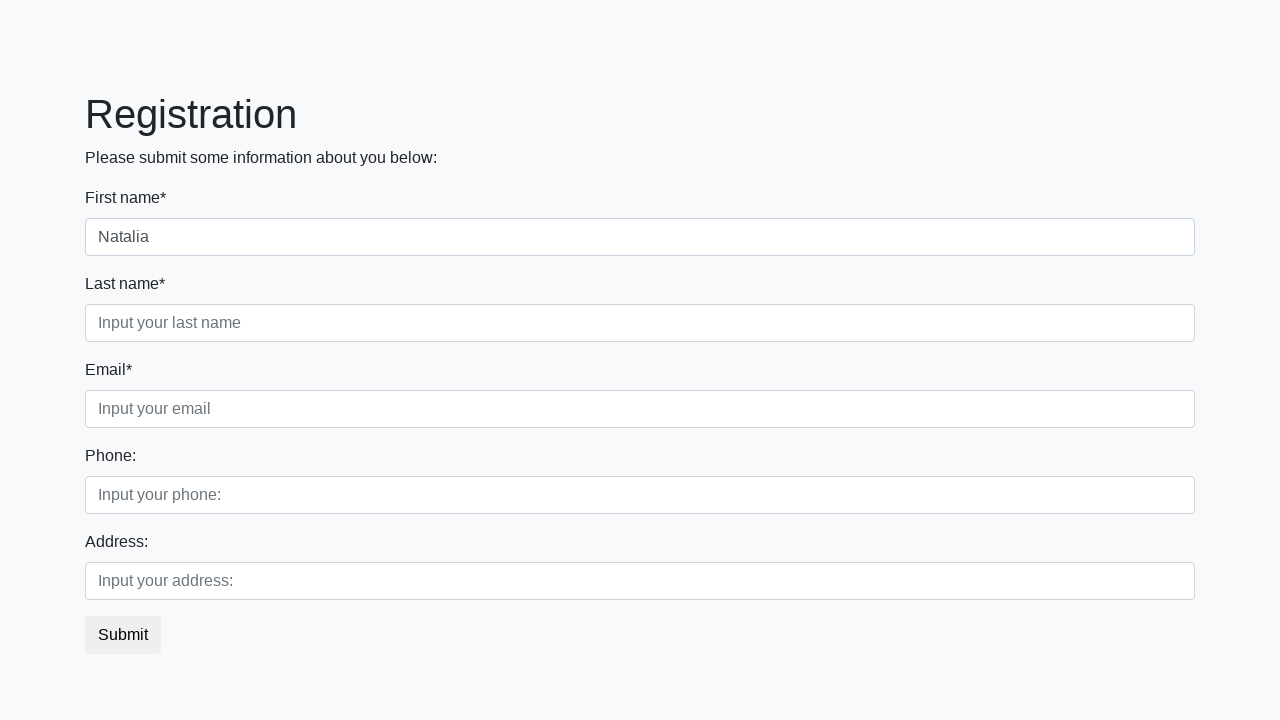

Filled last name field with 'Boichuk' on input[placeholder='Input your last name']
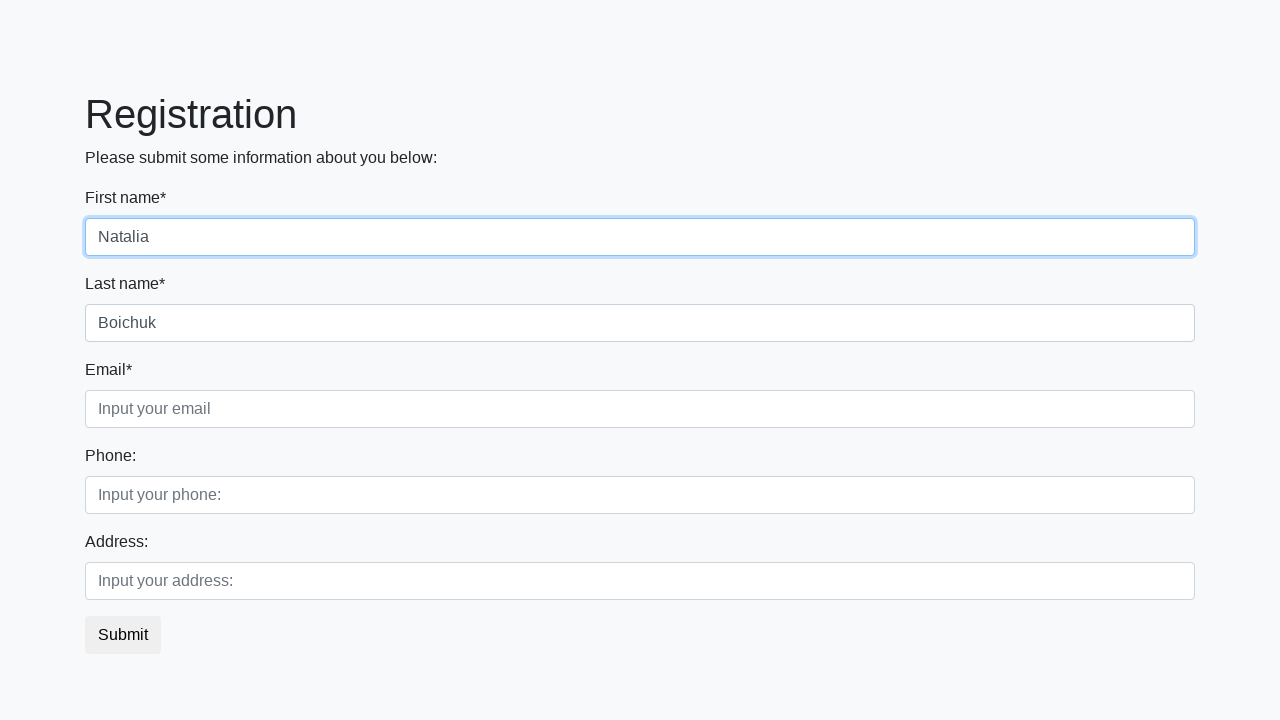

Filled email field with 'natalia.test@gmail.com' on input[placeholder='Input your email']
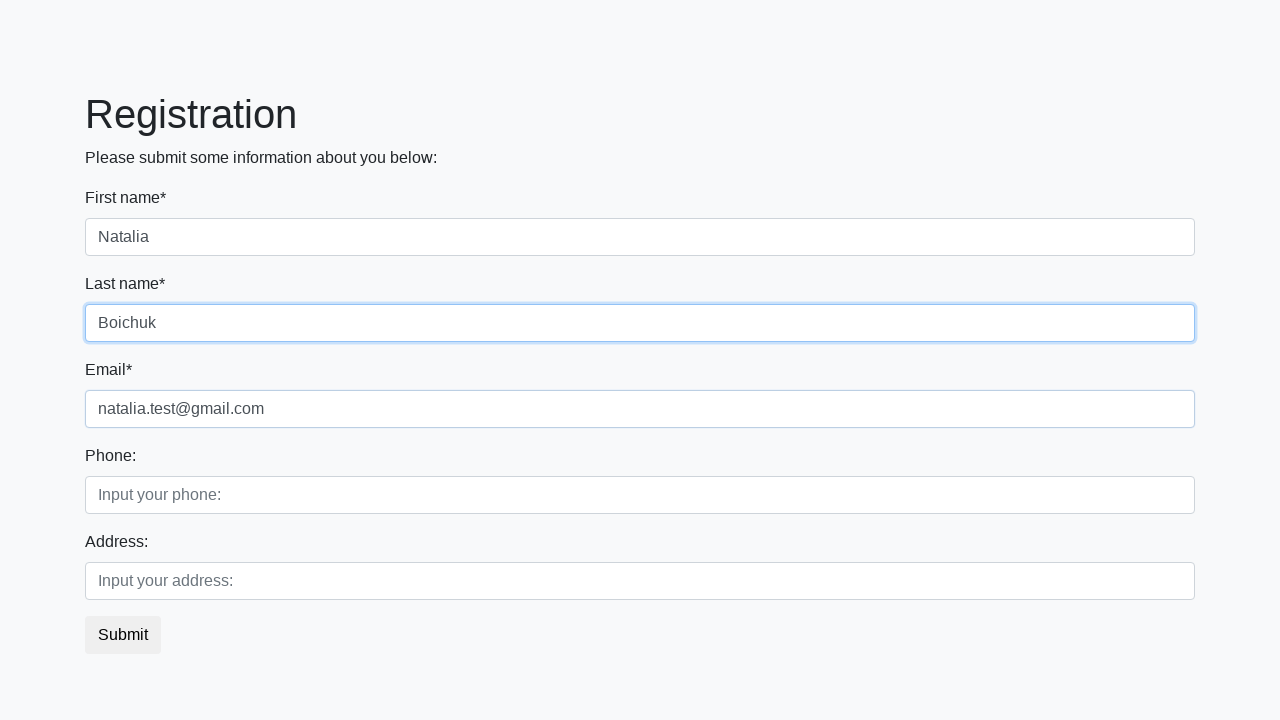

Clicked submit button to register at (123, 635) on button.btn
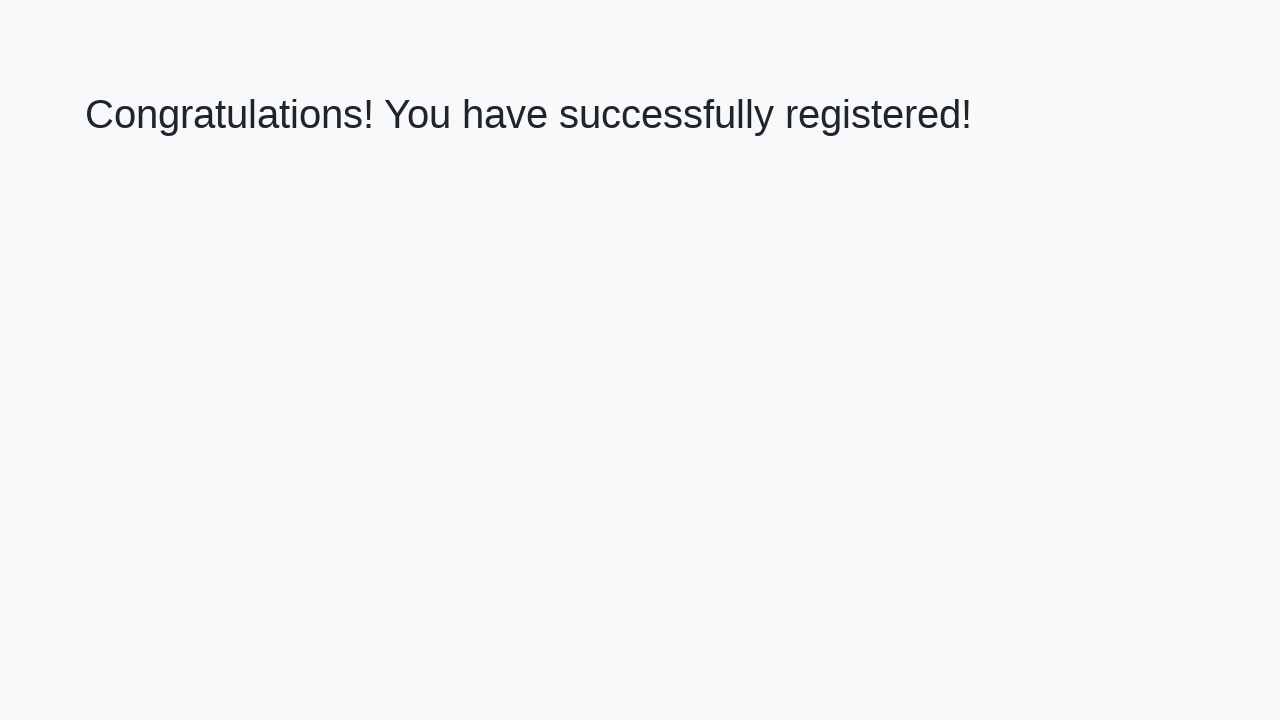

Success message heading loaded
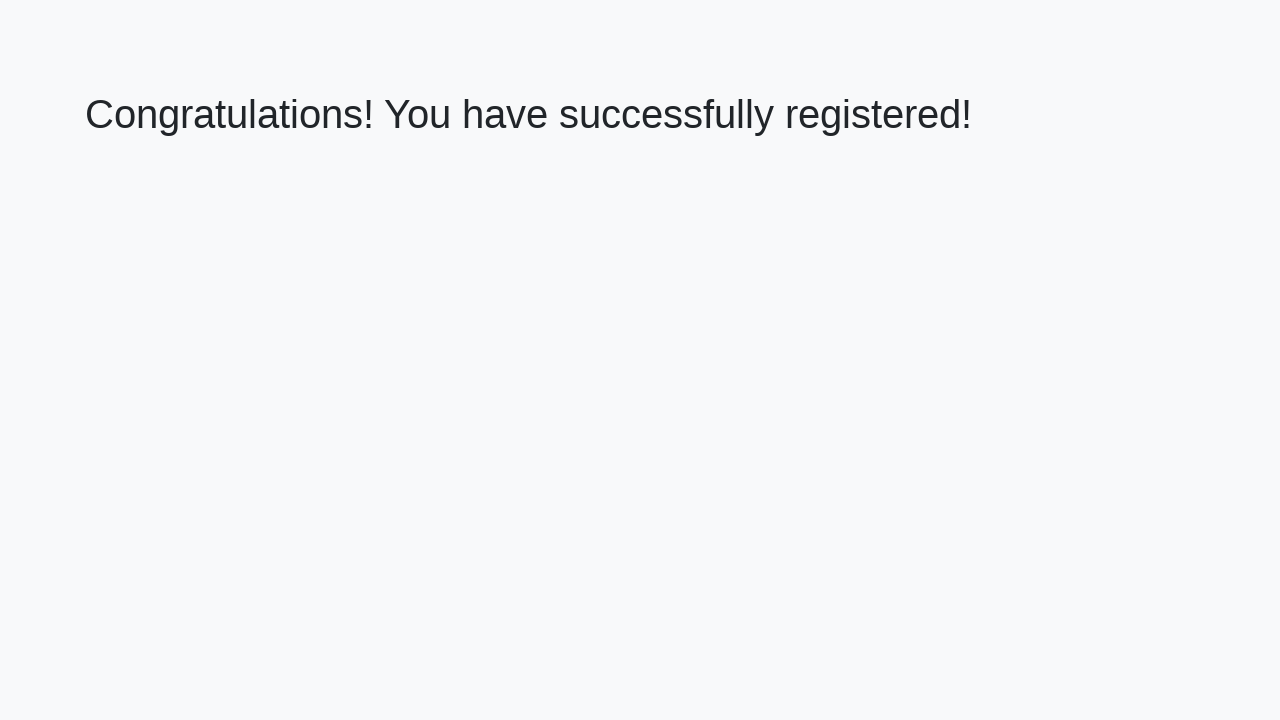

Retrieved success message text
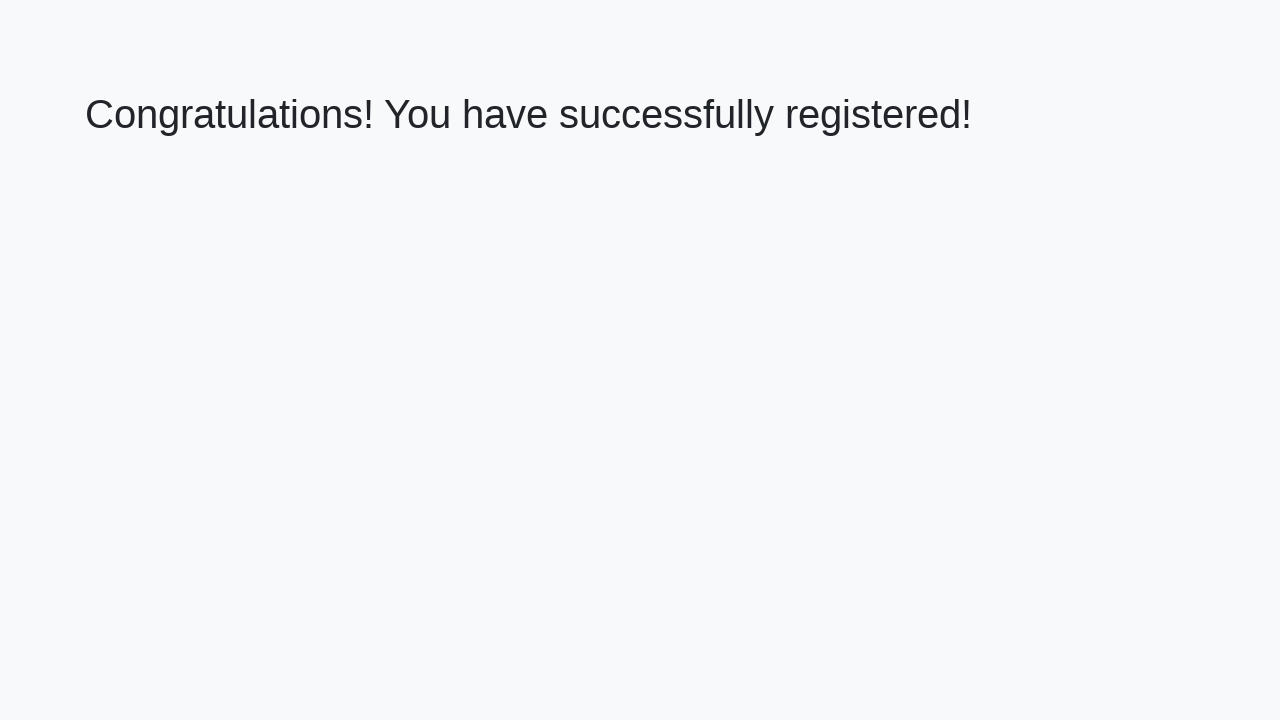

Verified success message: 'Congratulations! You have successfully registered!'
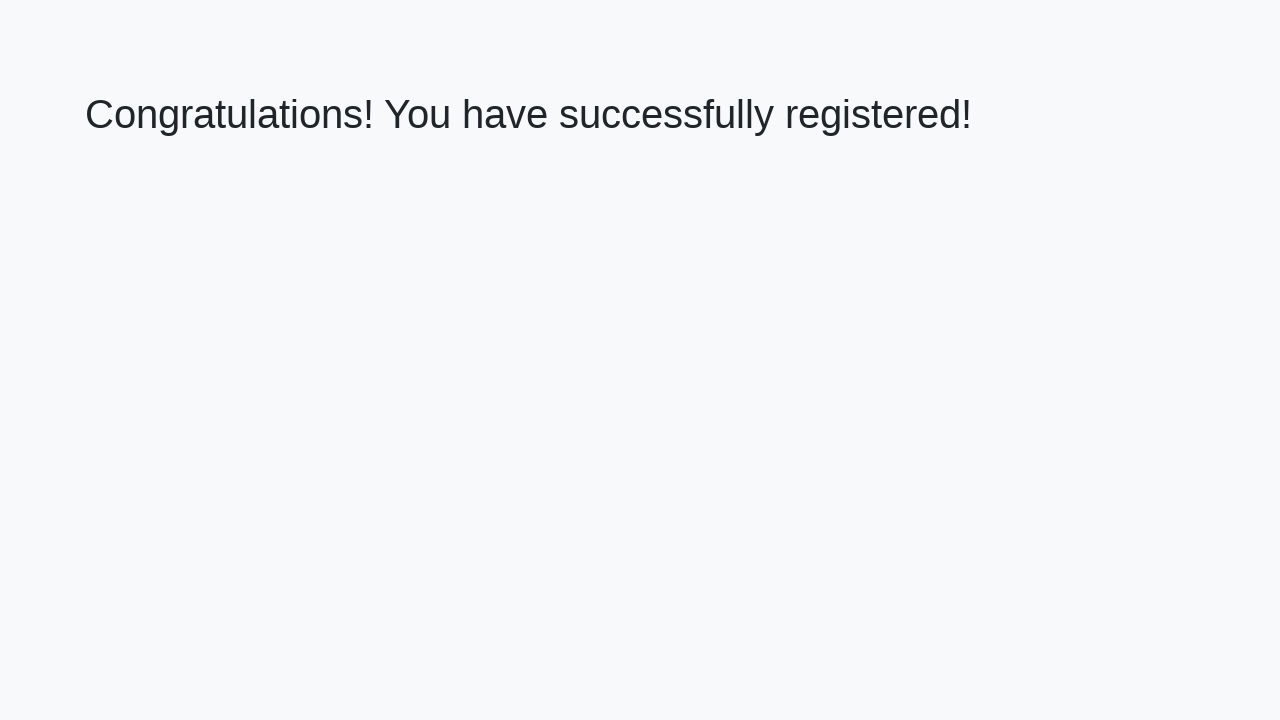

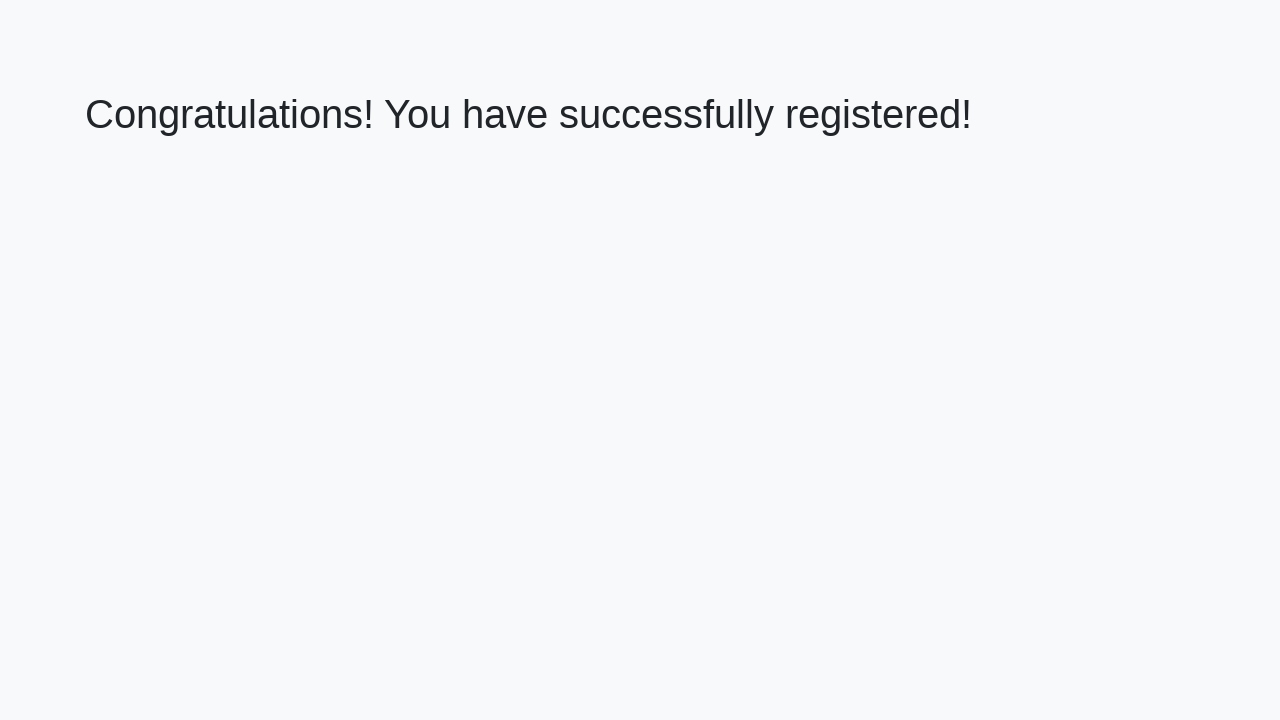